Tests fluent wait functionality by clicking start button on dynamic loading page

Starting URL: https://automationfc.github.io/dynamic-loading/

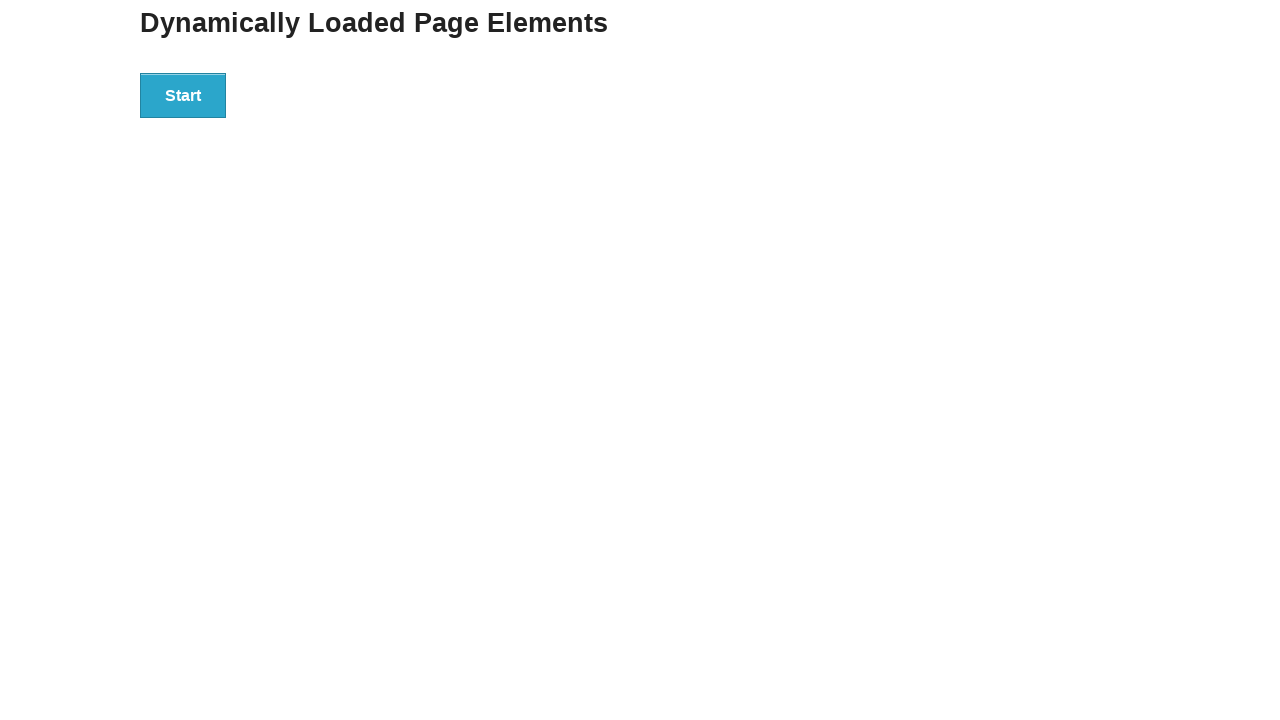

Waited for start button to be available on dynamic loading page
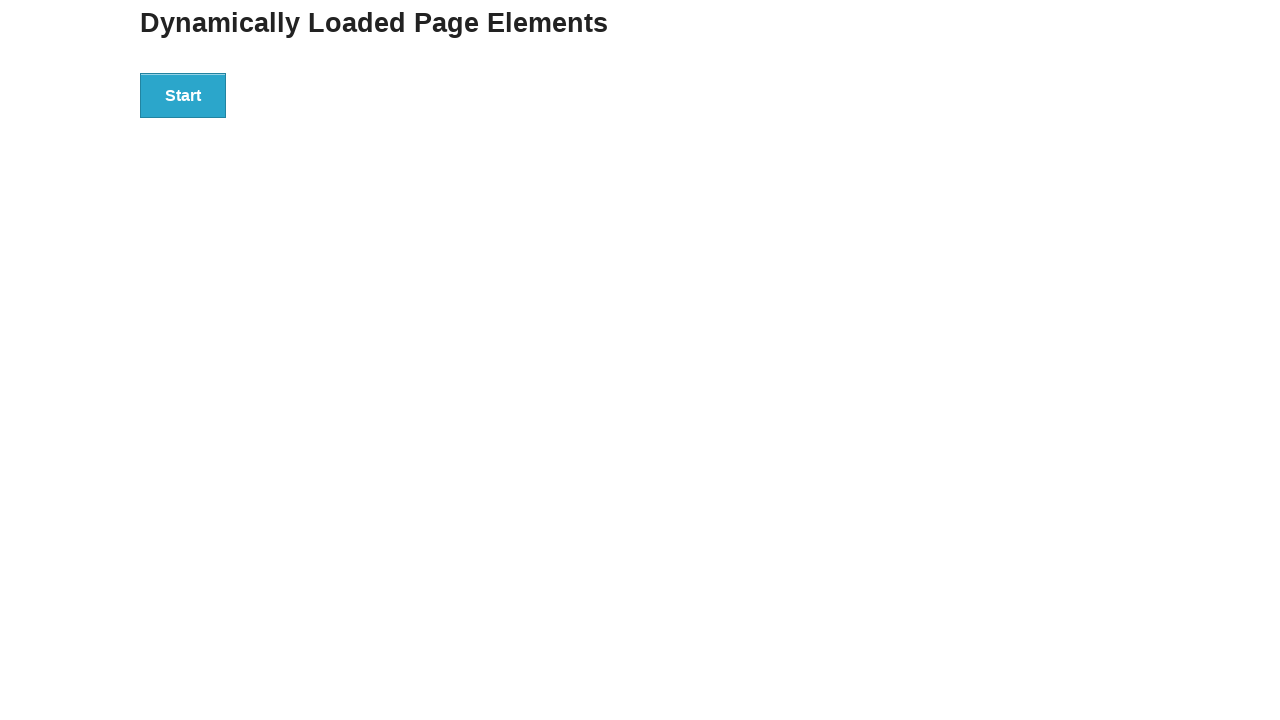

Clicked start button to initiate dynamic loading at (183, 95) on div#start>button
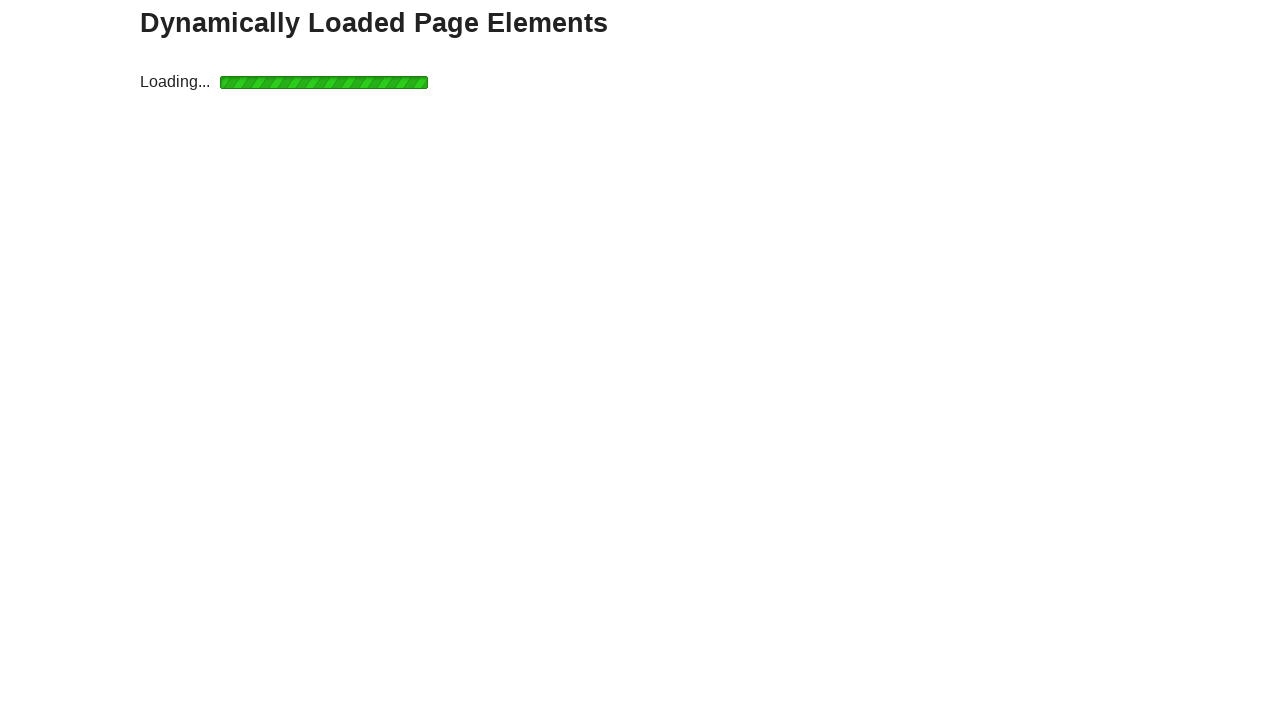

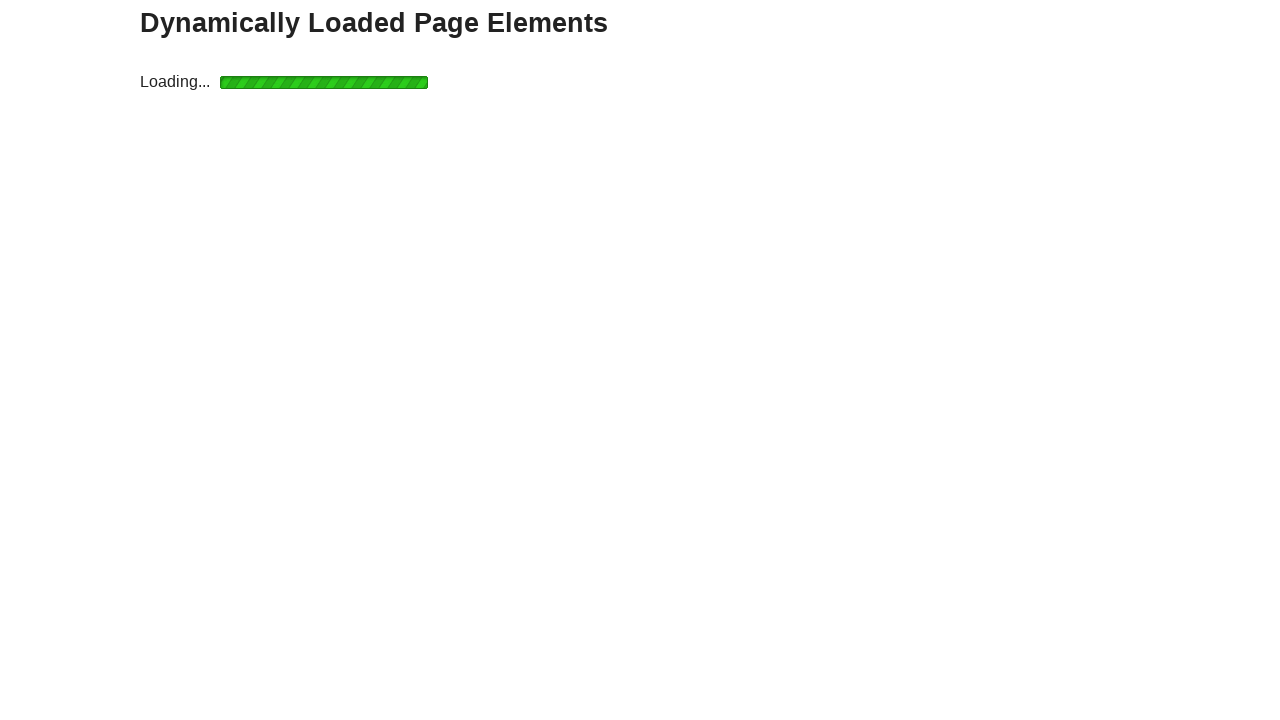